Tests dropdown selection functionality on a sample form by selecting items using different methods (by index, by visible text) and iterating through all options

Starting URL: https://www.mycontactform.com

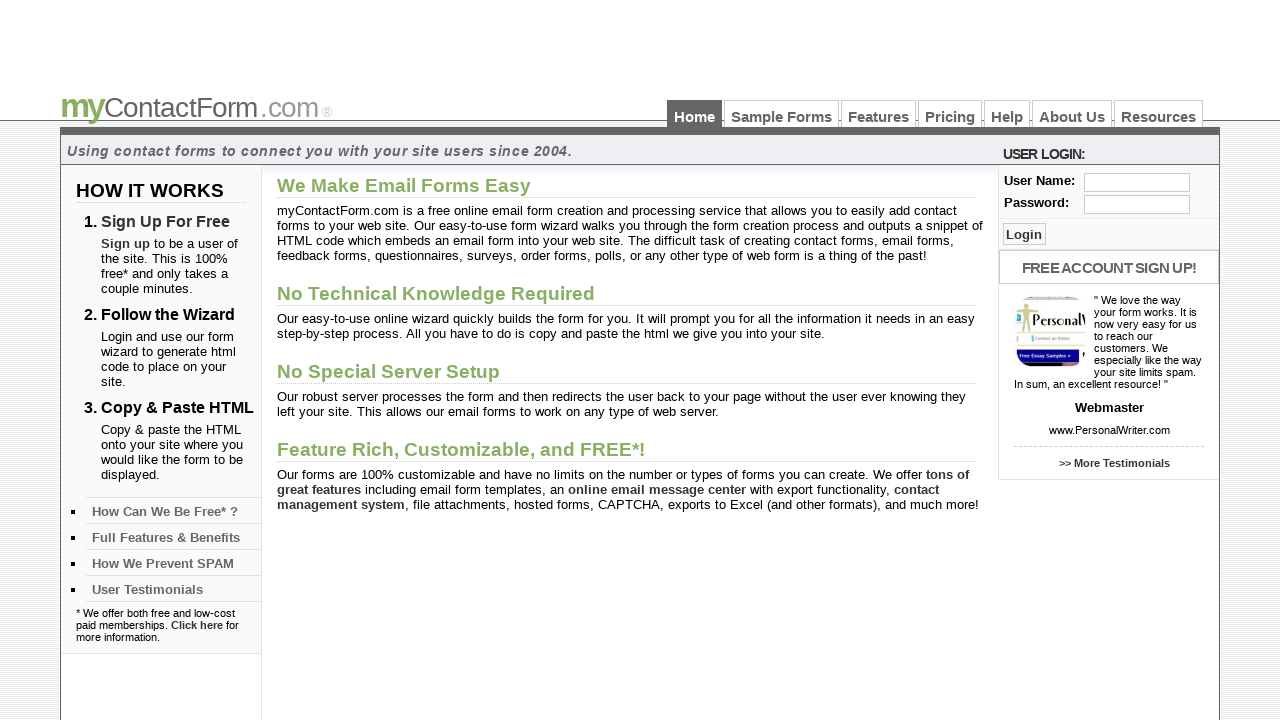

Clicked on Sample Forms link at (782, 114) on text=Sample Forms
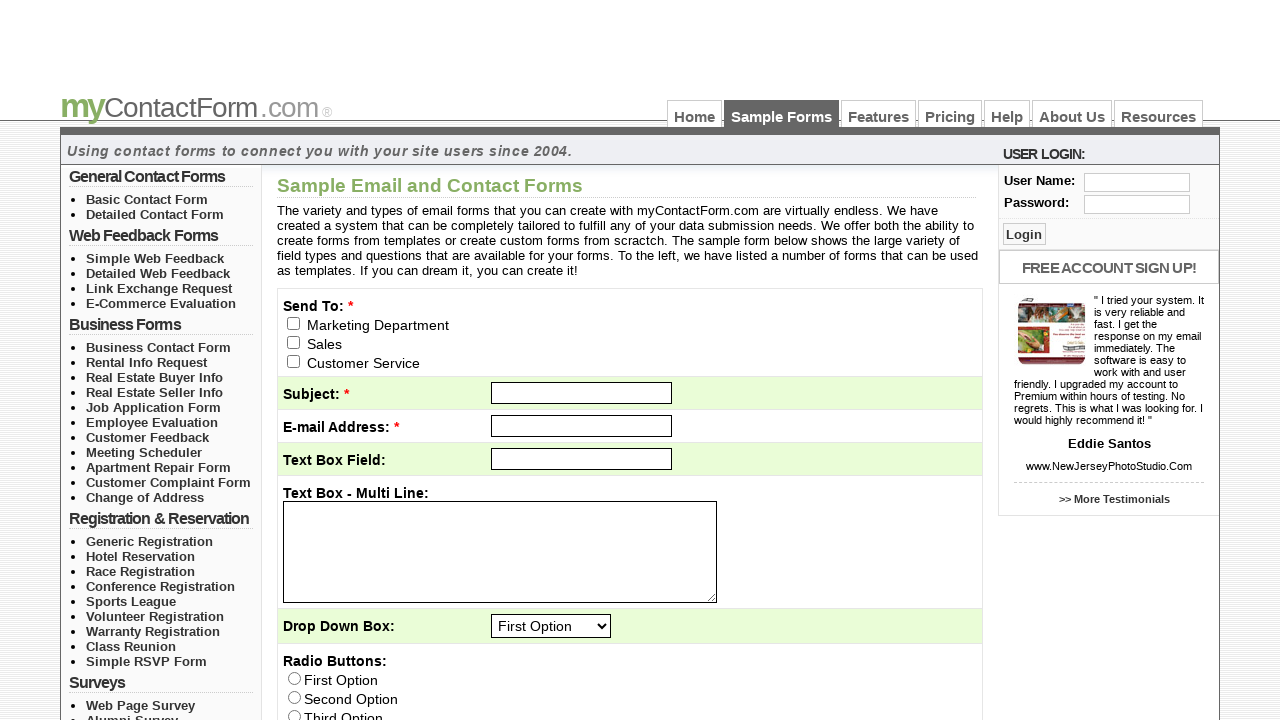

Dropdown element #q9 is now visible
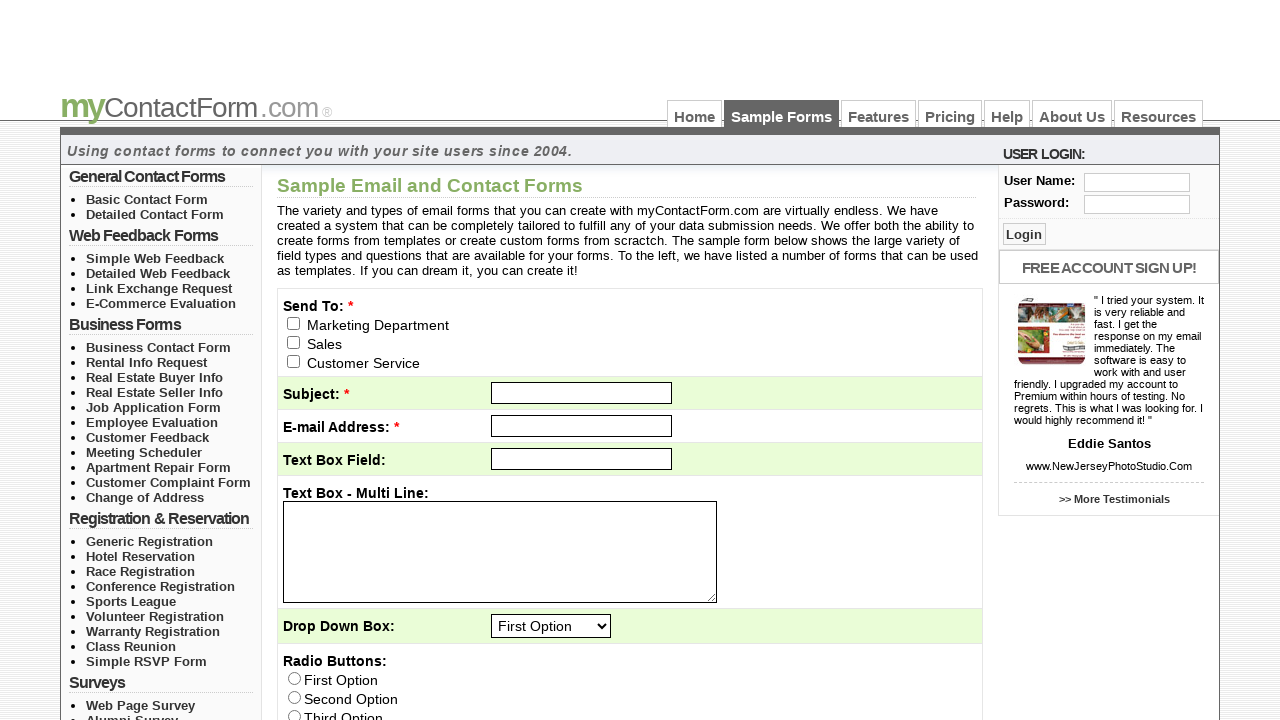

Selected dropdown item at index 1 on #q9
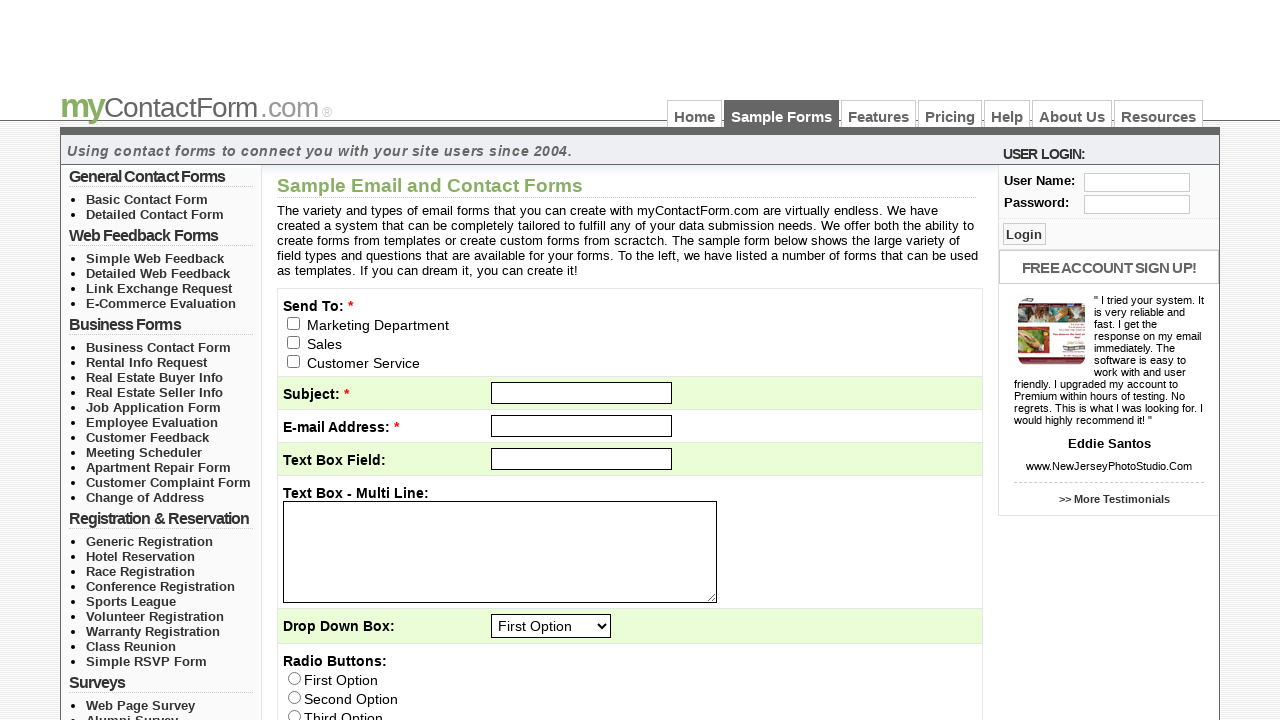

Selected dropdown item at index 0 on #q9
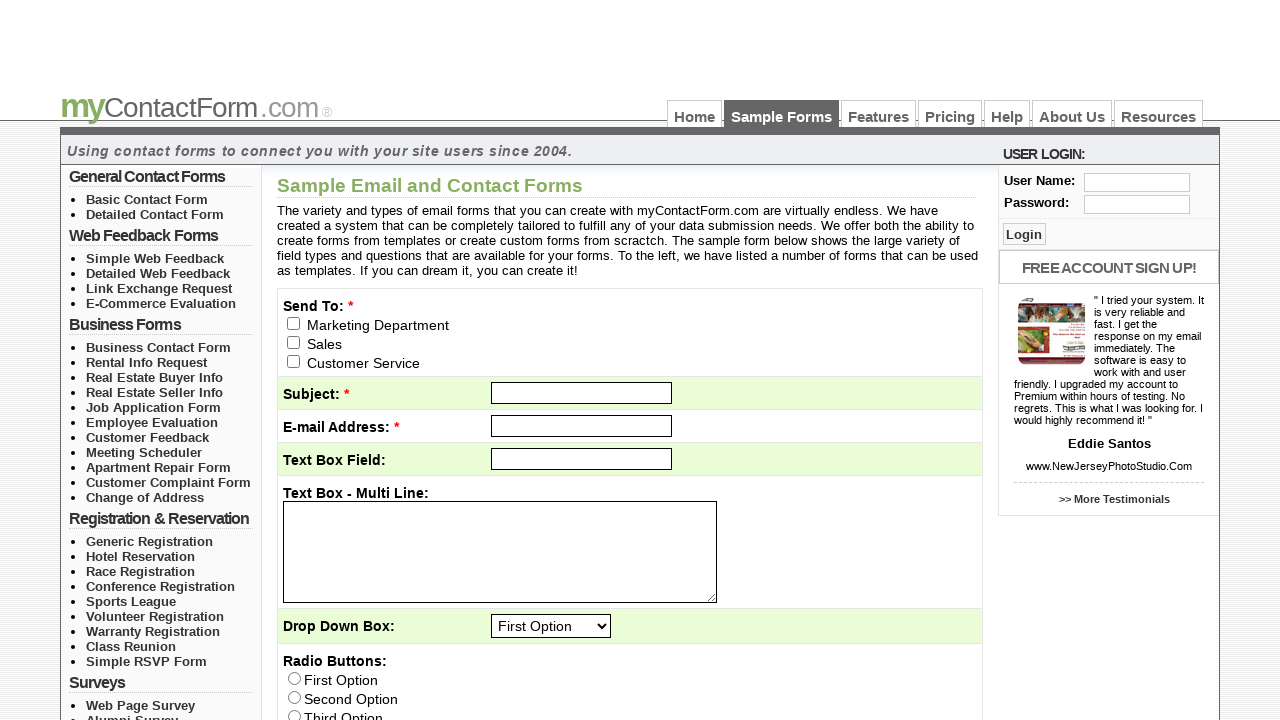

Selected 'Australia' from dropdown by visible text on #q9
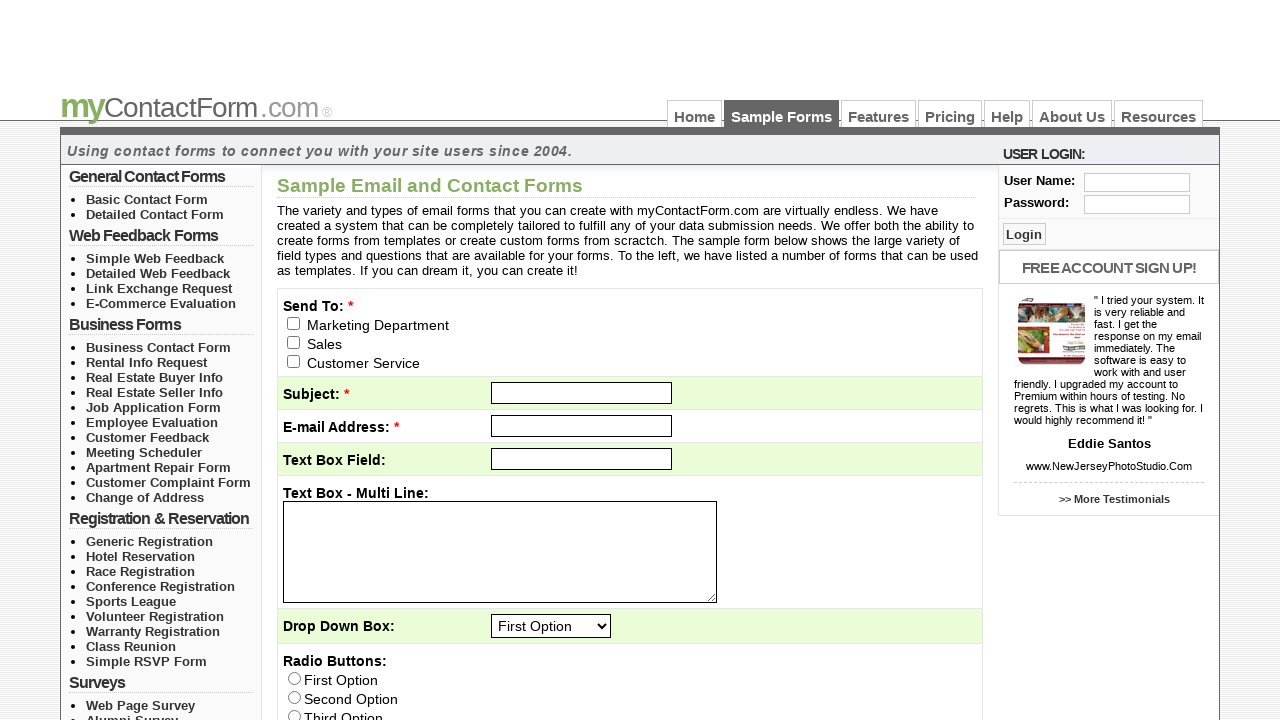

Retrieved all dropdown options, found 237 total options
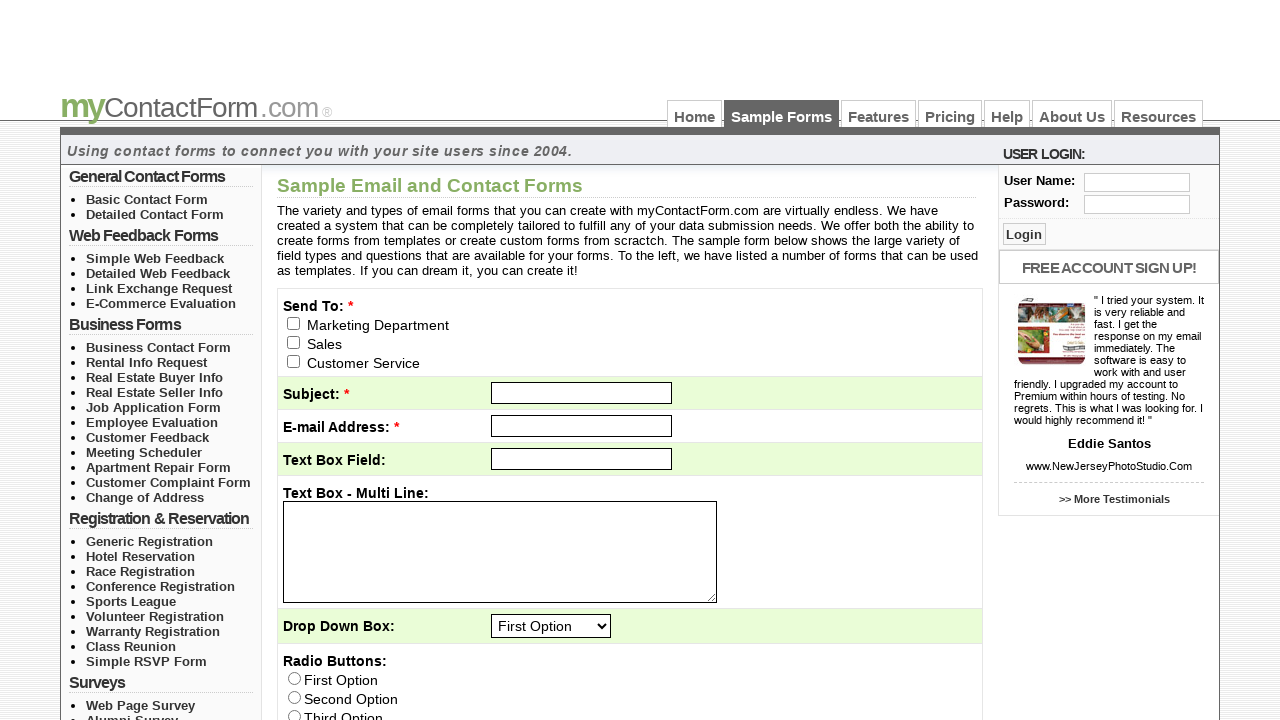

Selected dropdown item at index 235 (second to last item) on #q9
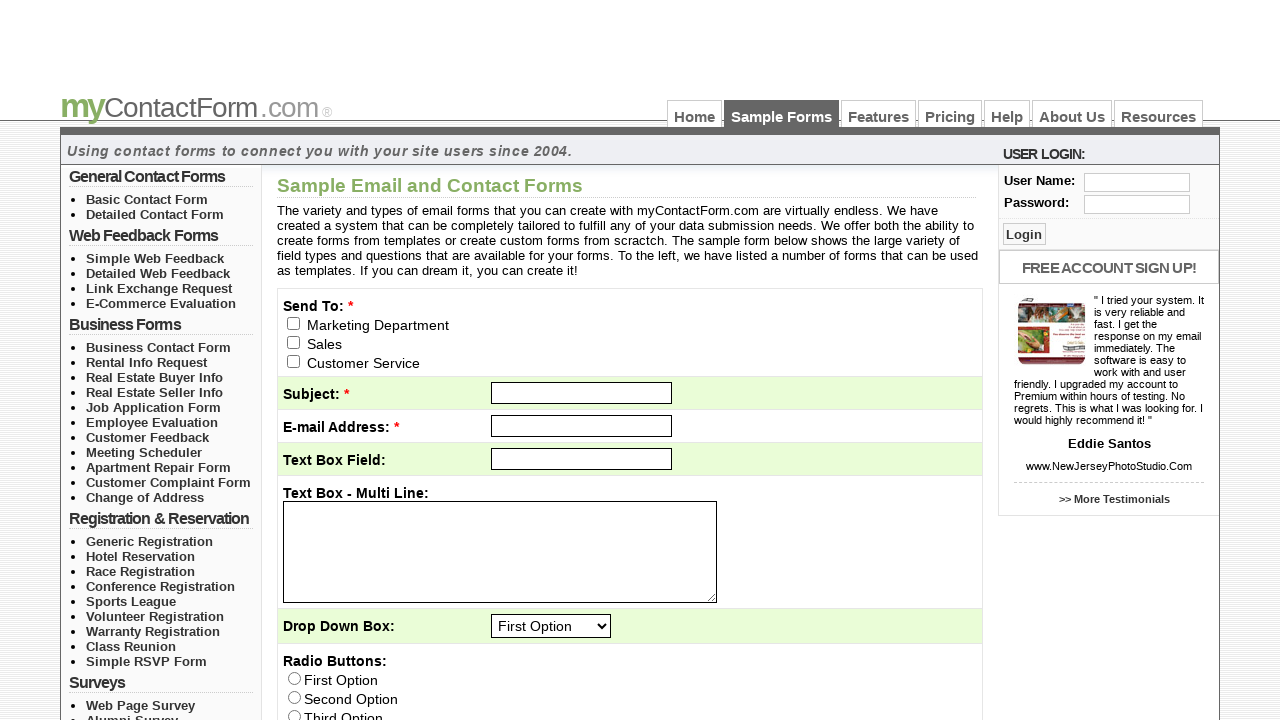

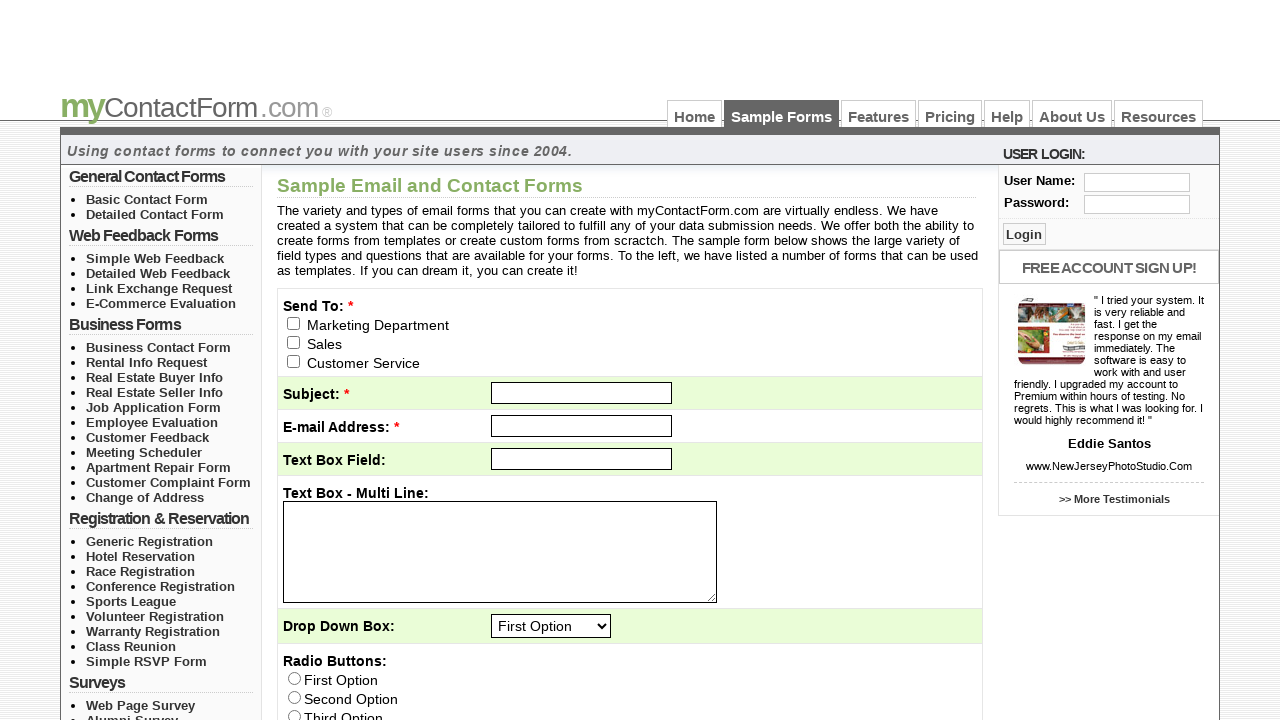